Tests that submitting the login form with empty username and password fields displays an error message indicating username is required

Starting URL: https://www.saucedemo.com/

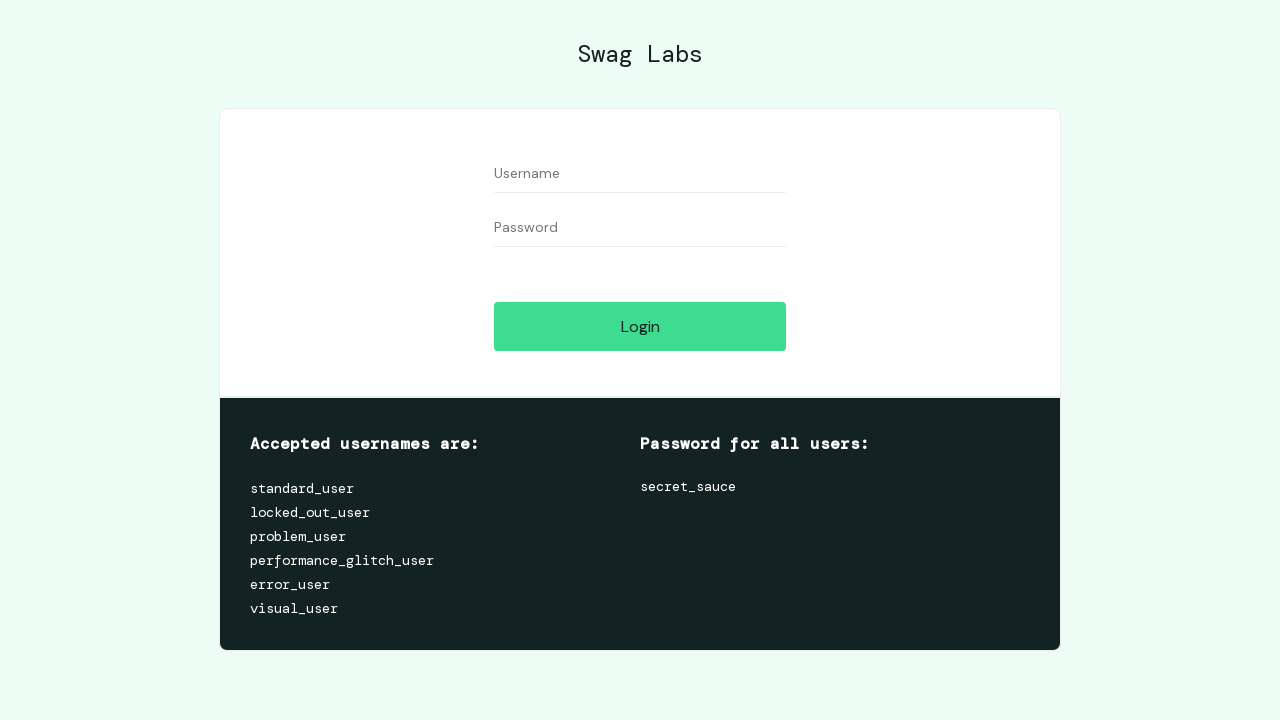

Clicked login button without entering username or password at (640, 326) on #login-button
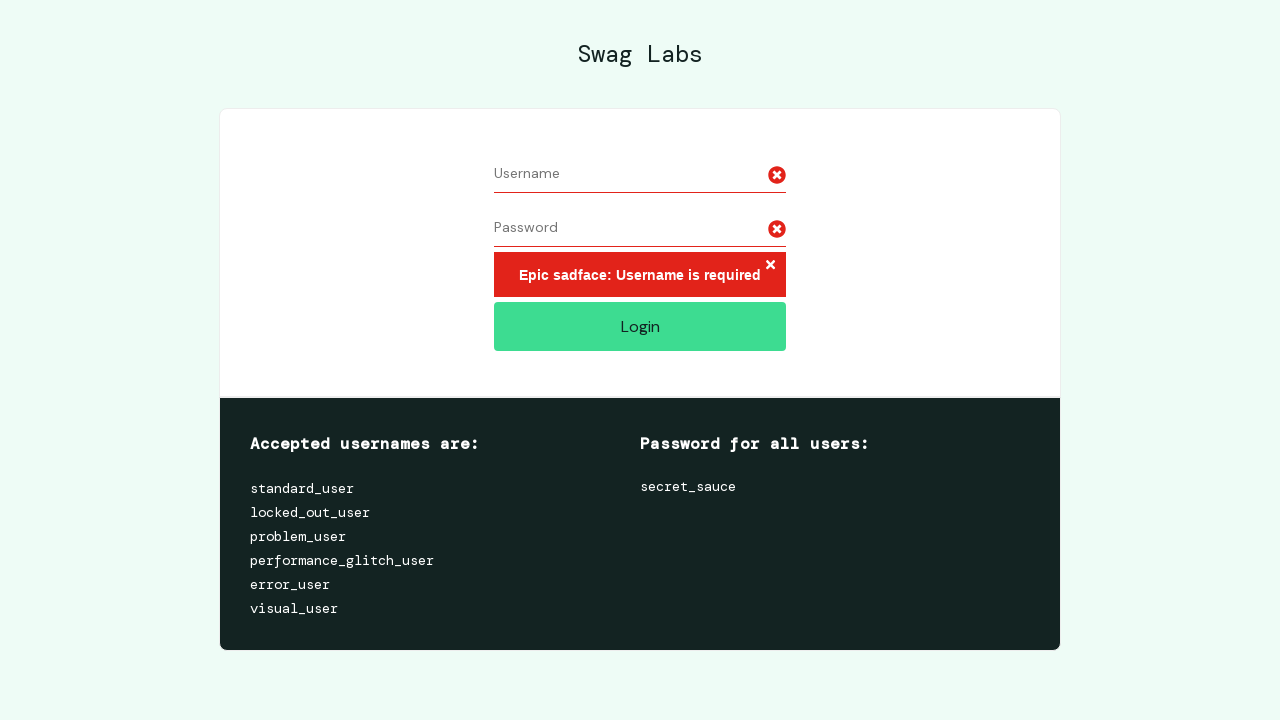

Error message 'Epic sadface: Username is required' appeared
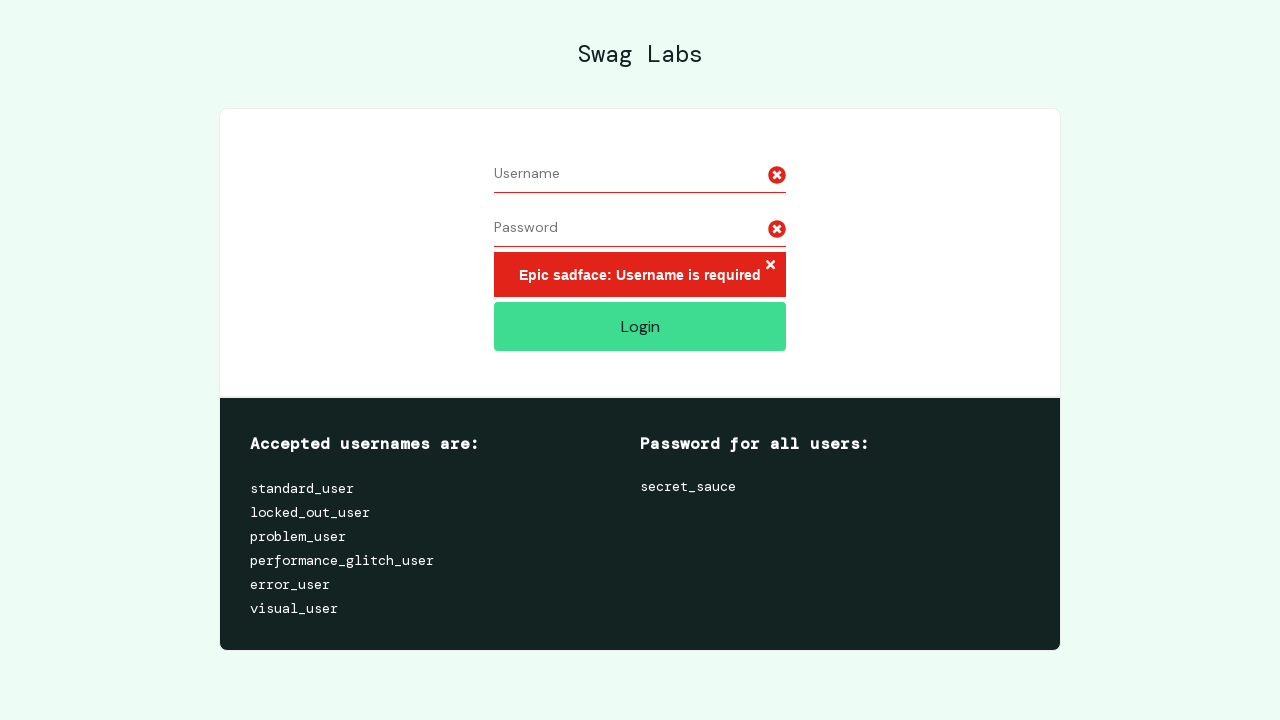

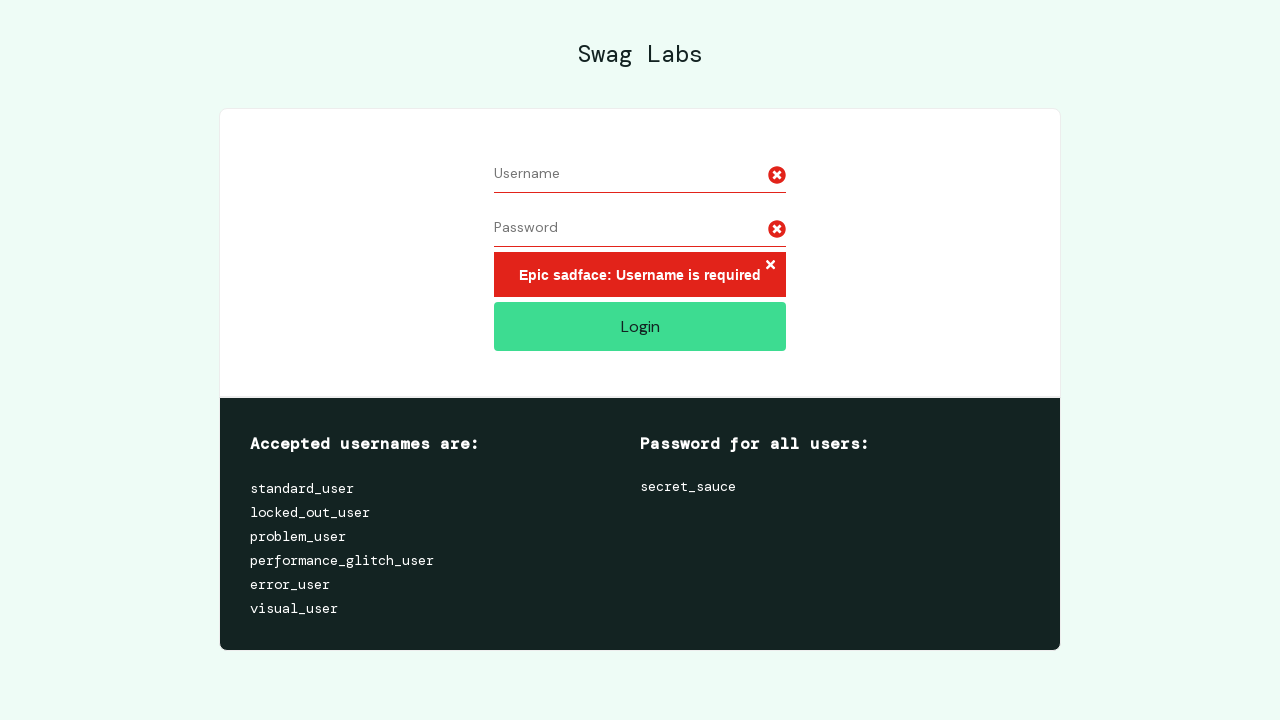